Tests drag and drop functionality by dragging a ball element in a square pattern (right, down, left, up)

Starting URL: https://learn.javascript.ru/article/mouse-drag-and-drop/ball4/

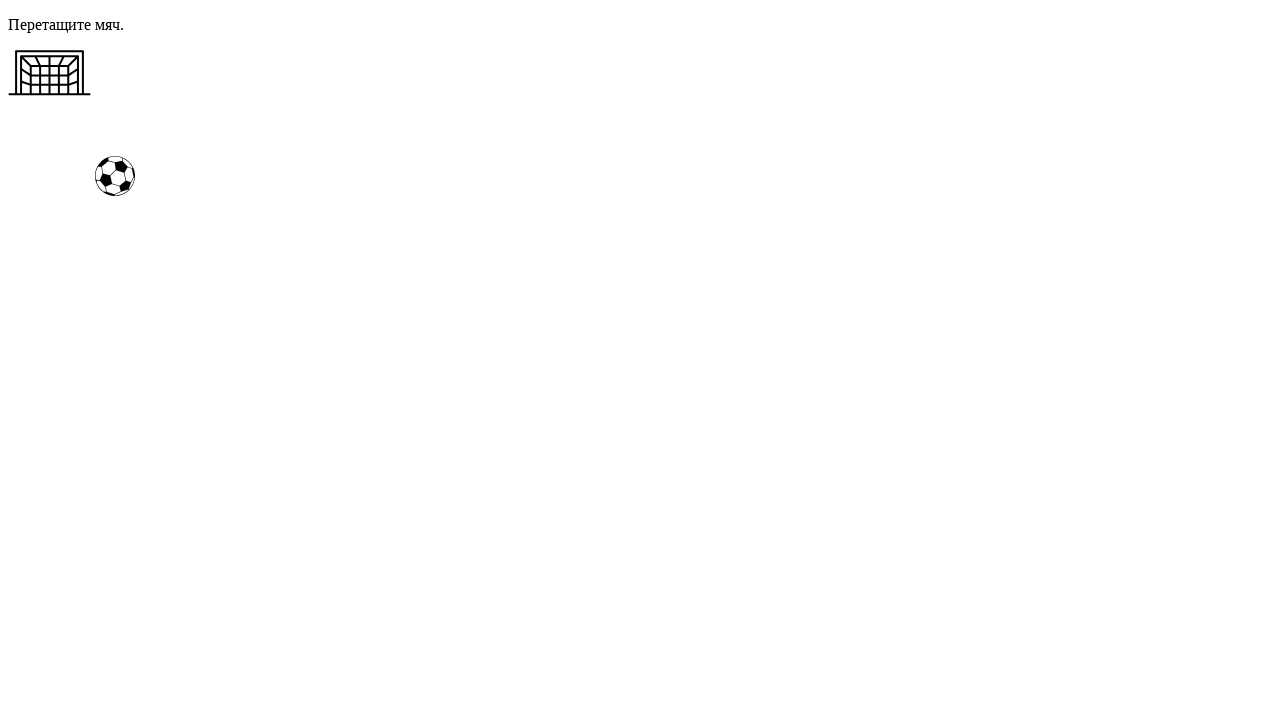

Located the ball element
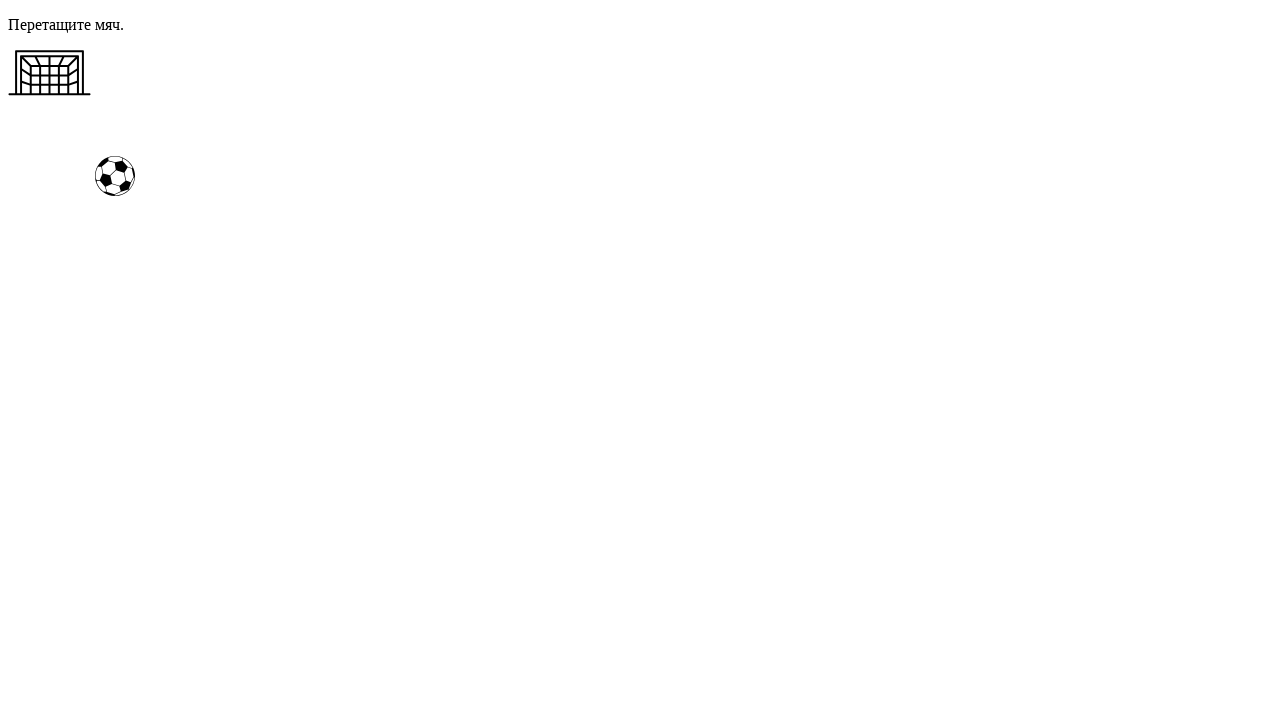

Ball element is now visible
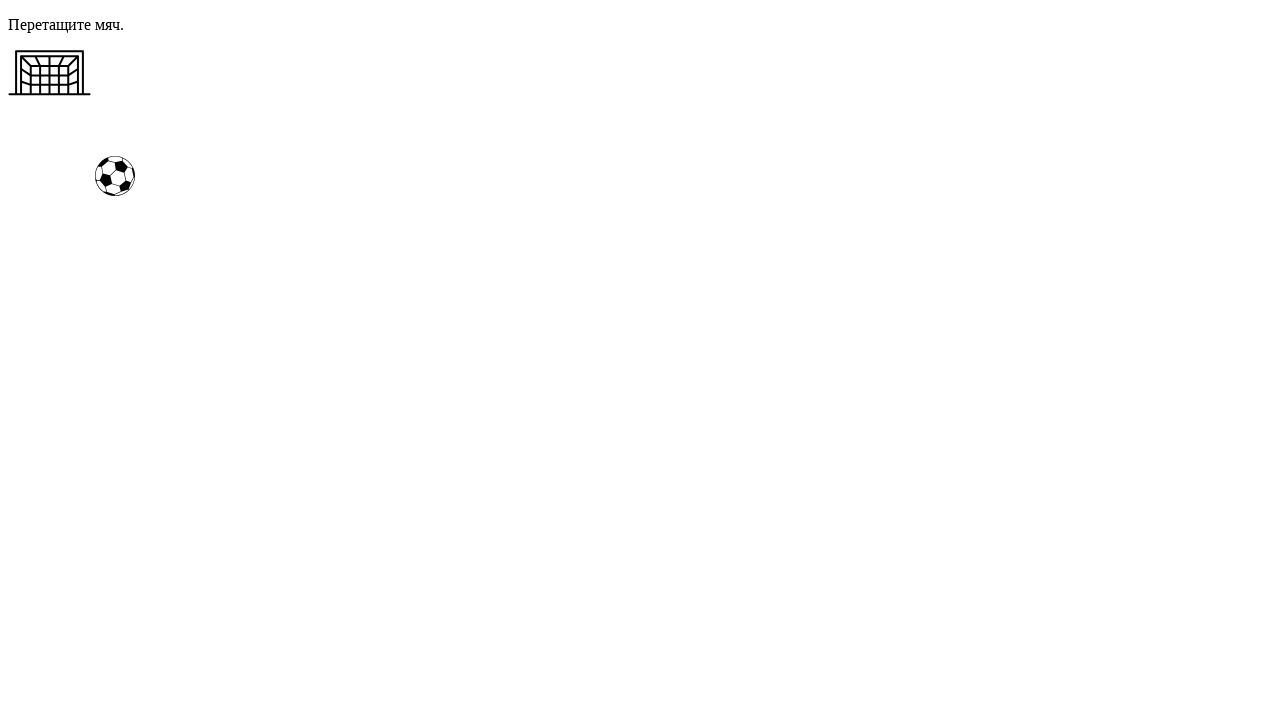

Calculated ball center position for dragging
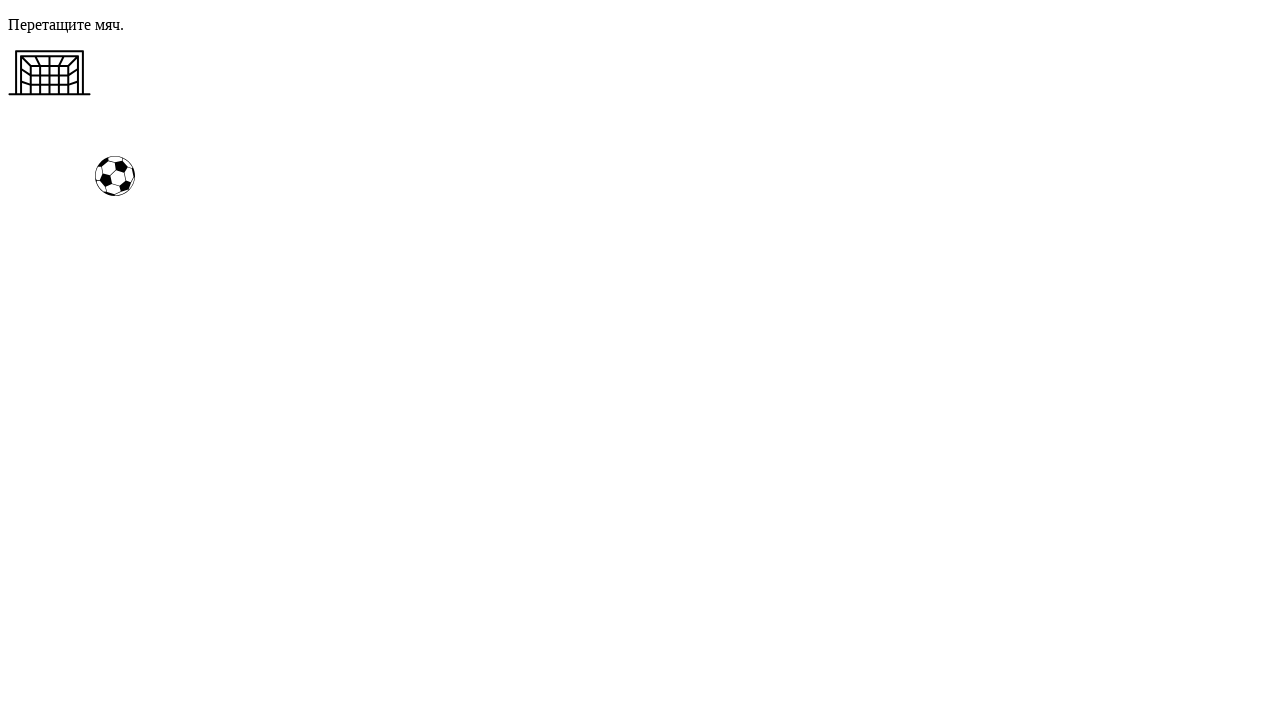

Dragged ball right by 100 pixels at (215, 176)
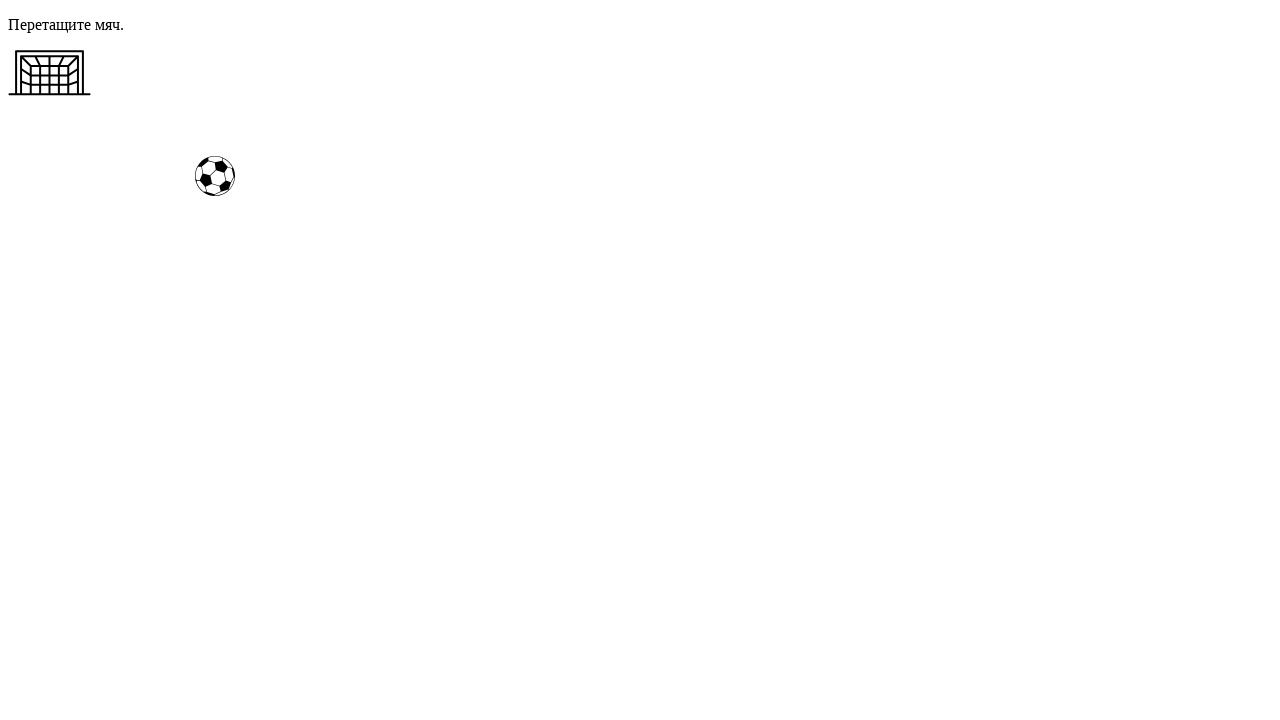

Dragged ball down by 100 pixels at (215, 276)
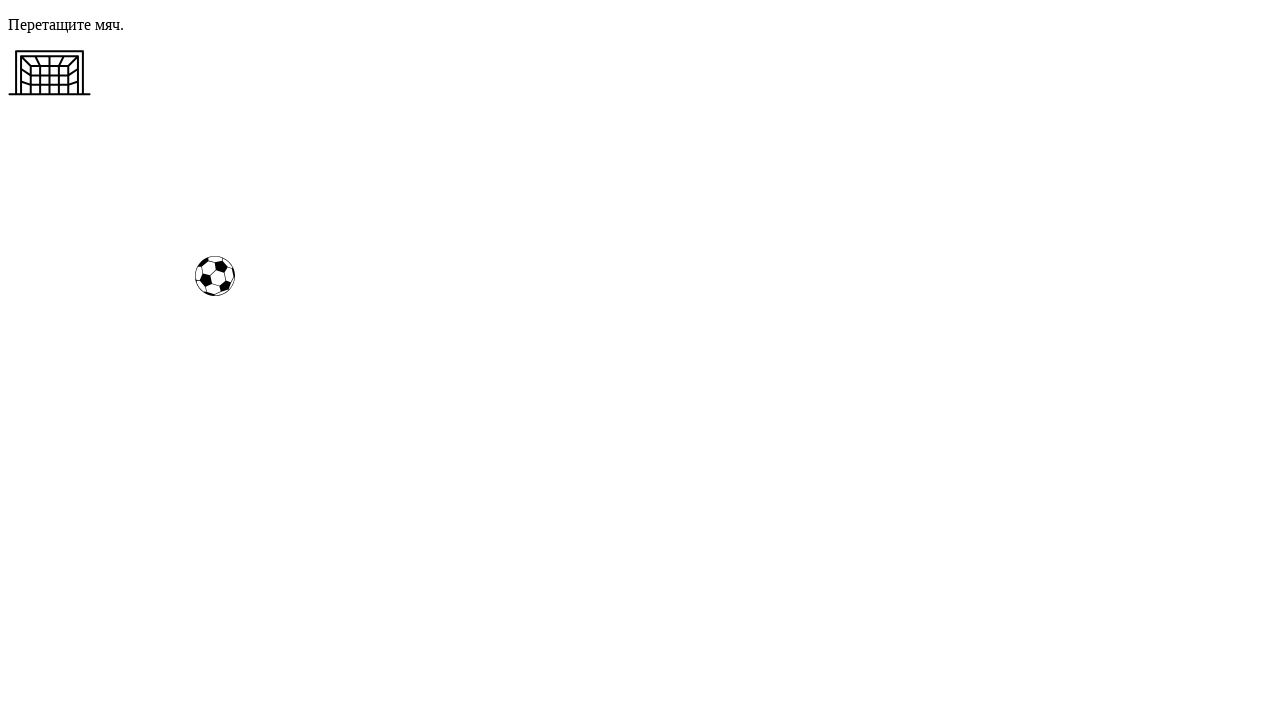

Dragged ball left by 100 pixels at (115, 276)
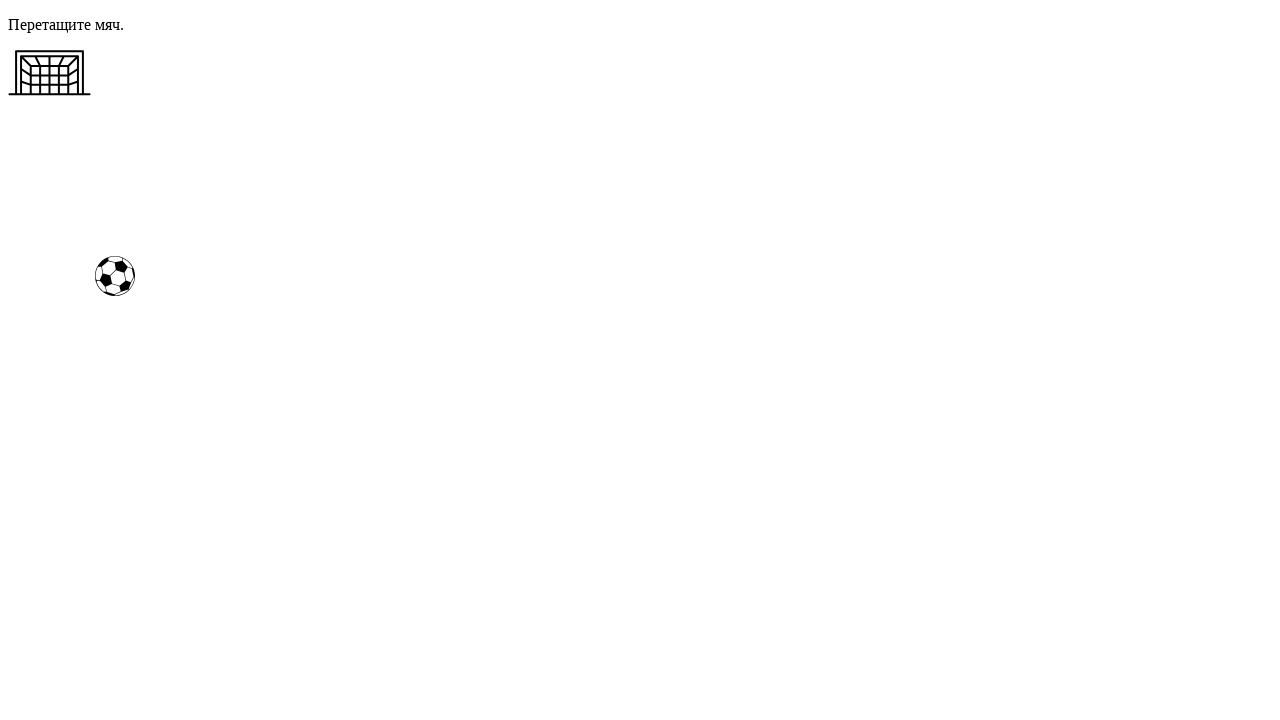

Dragged ball up by 100 pixels, completing the square pattern at (115, 176)
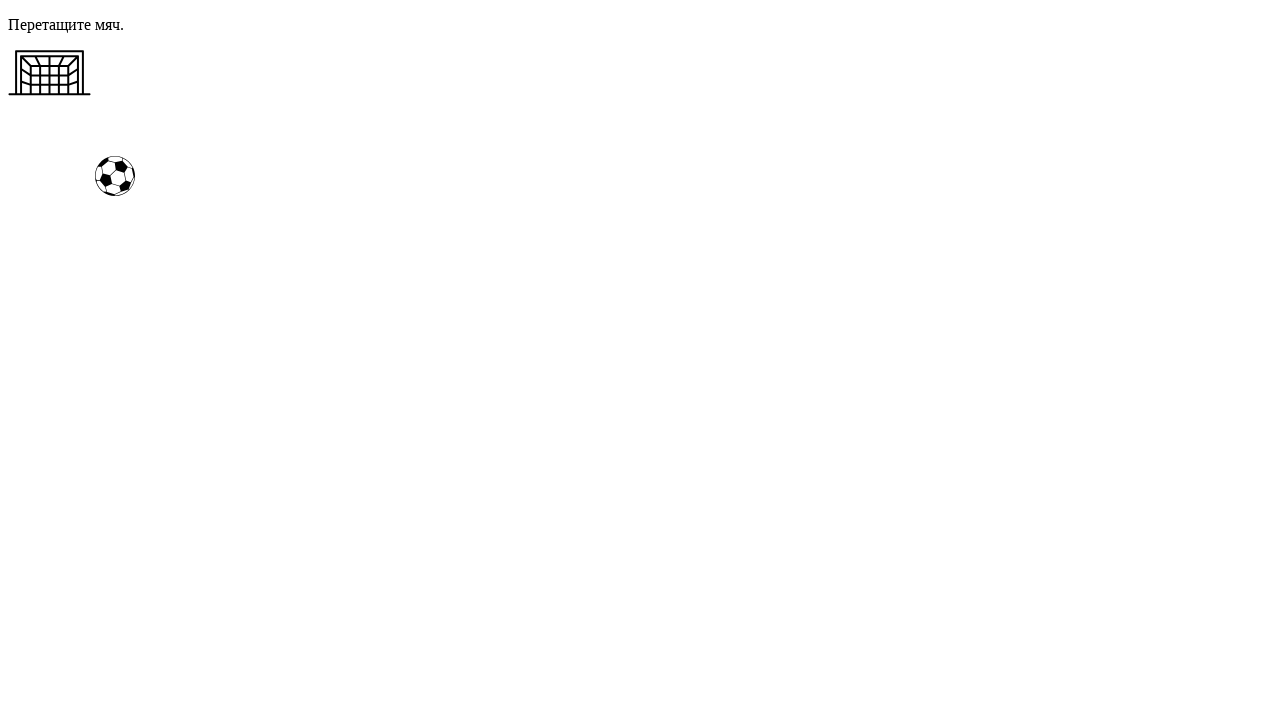

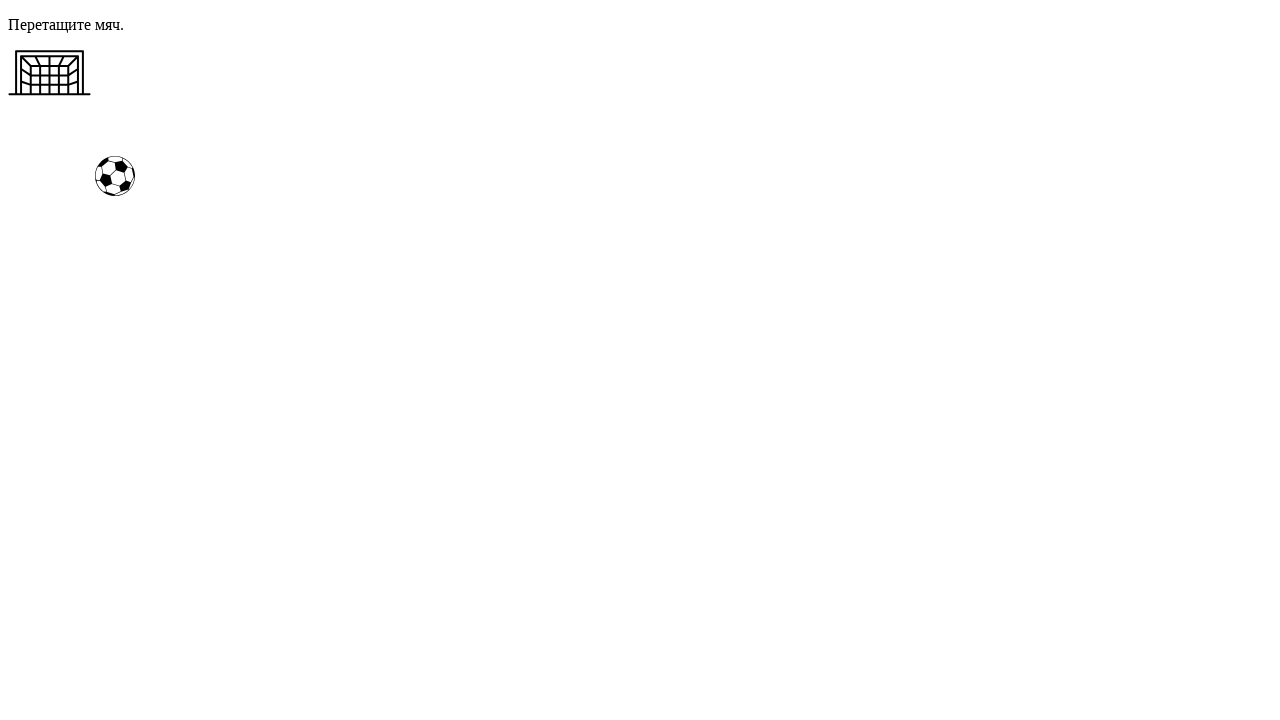